Navigates to an automation practice page, scrolls down the page, and takes a screenshot to verify the page content is accessible.

Starting URL: https://rahulshettyacademy.com/AutomationPractice/

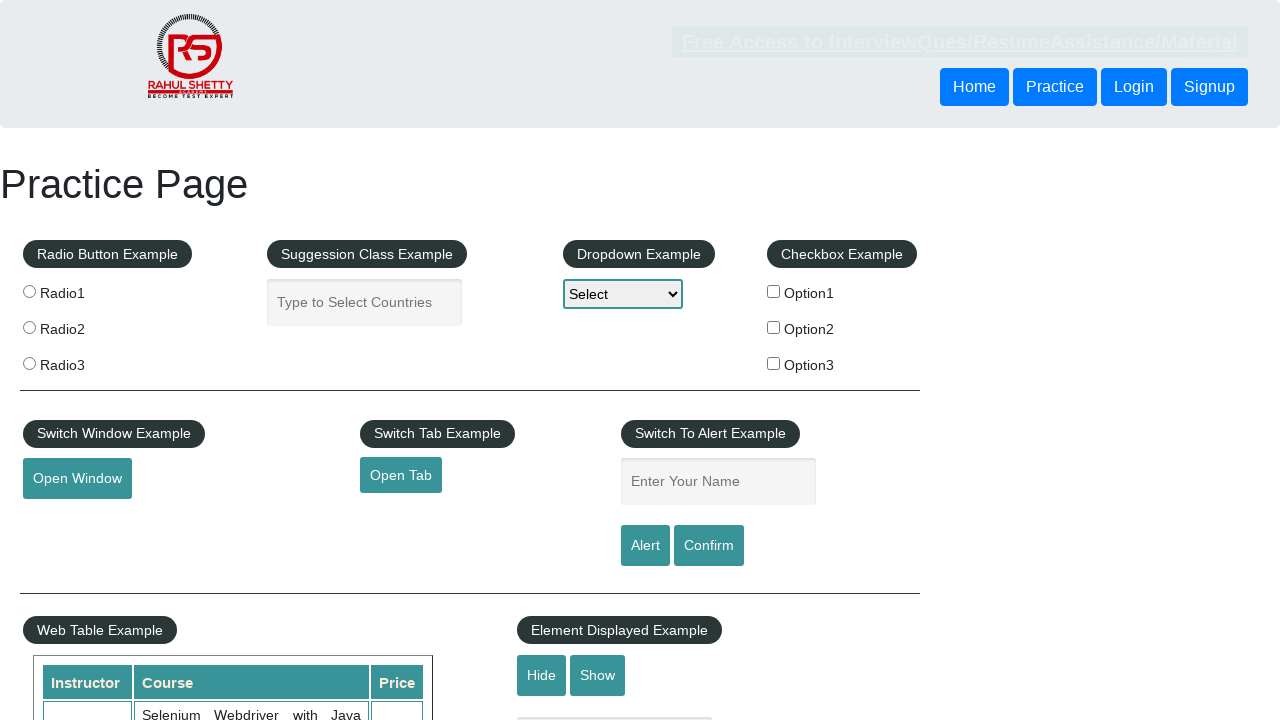

Scrolled down the page by 700 pixels
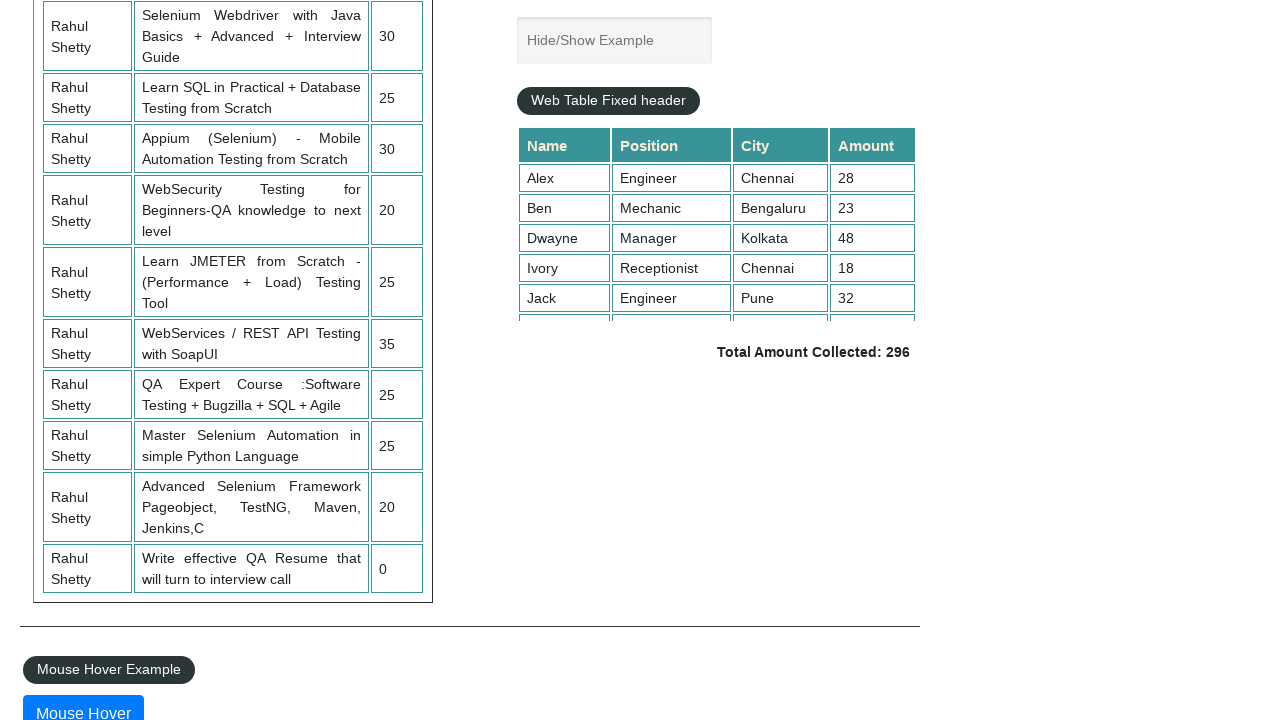

Waited 500ms for page to stabilize after scroll
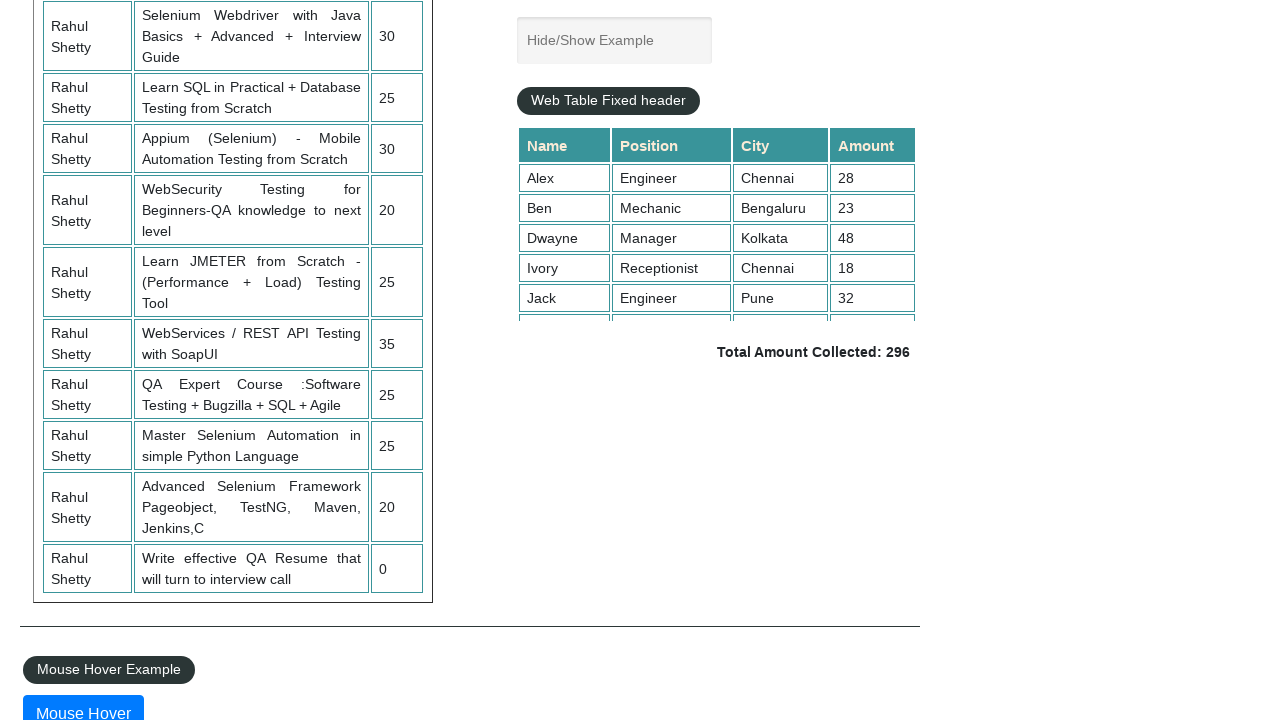

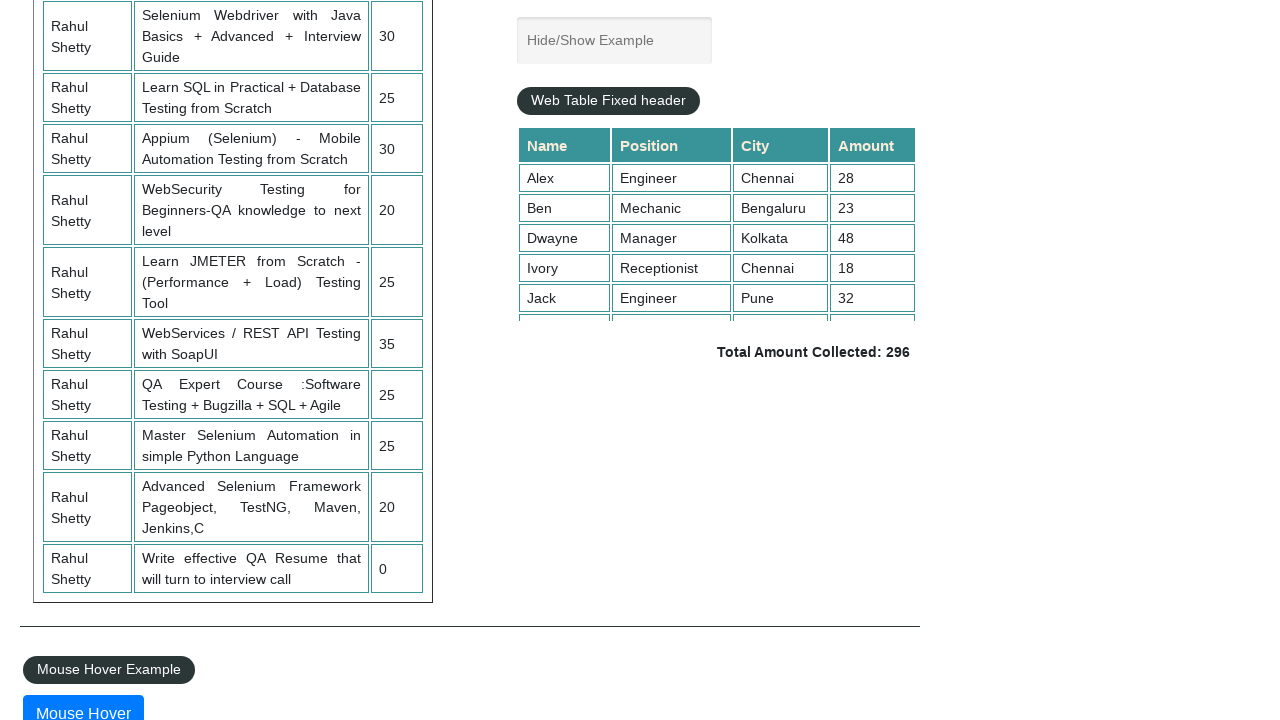